Tests the scroll up functionality on the Automation Exercise homepage by scrolling to the bottom of the page, verifying the subscription section is visible, clicking the scroll up button, and verifying the slider text is visible at the top.

Starting URL: https://automationexercise.com/

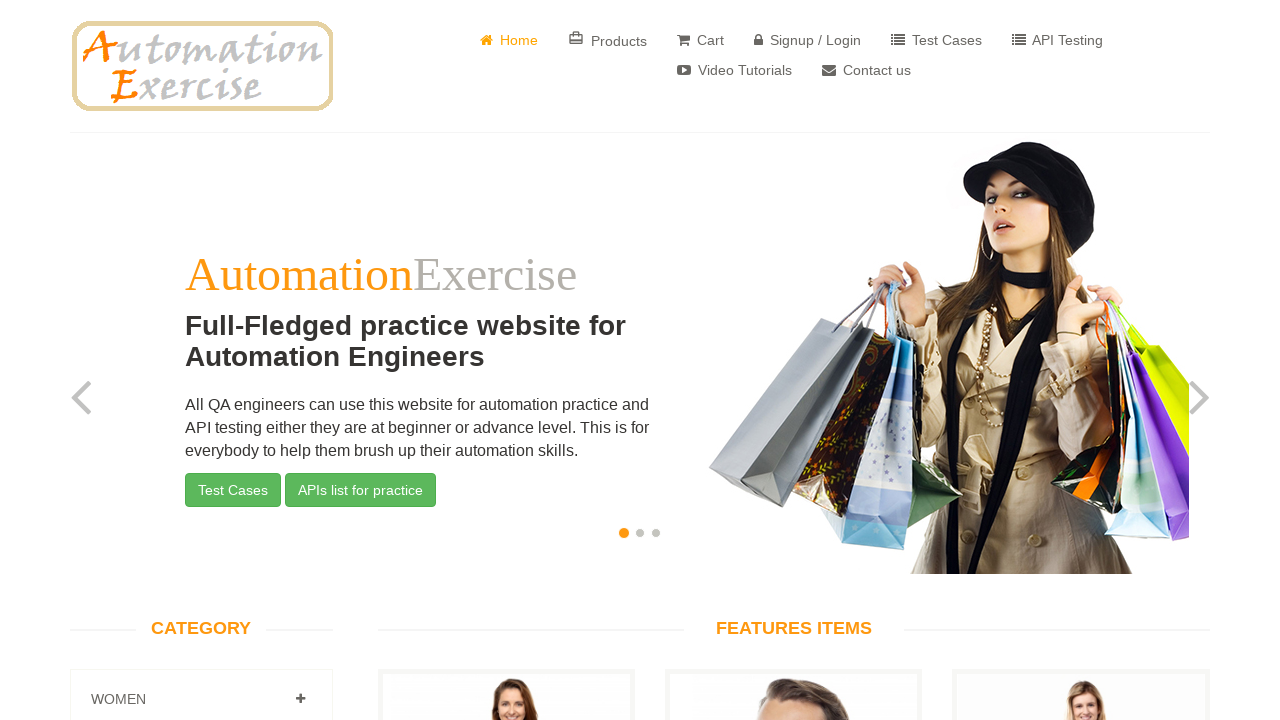

Verified homepage title is 'Automation Exercise'
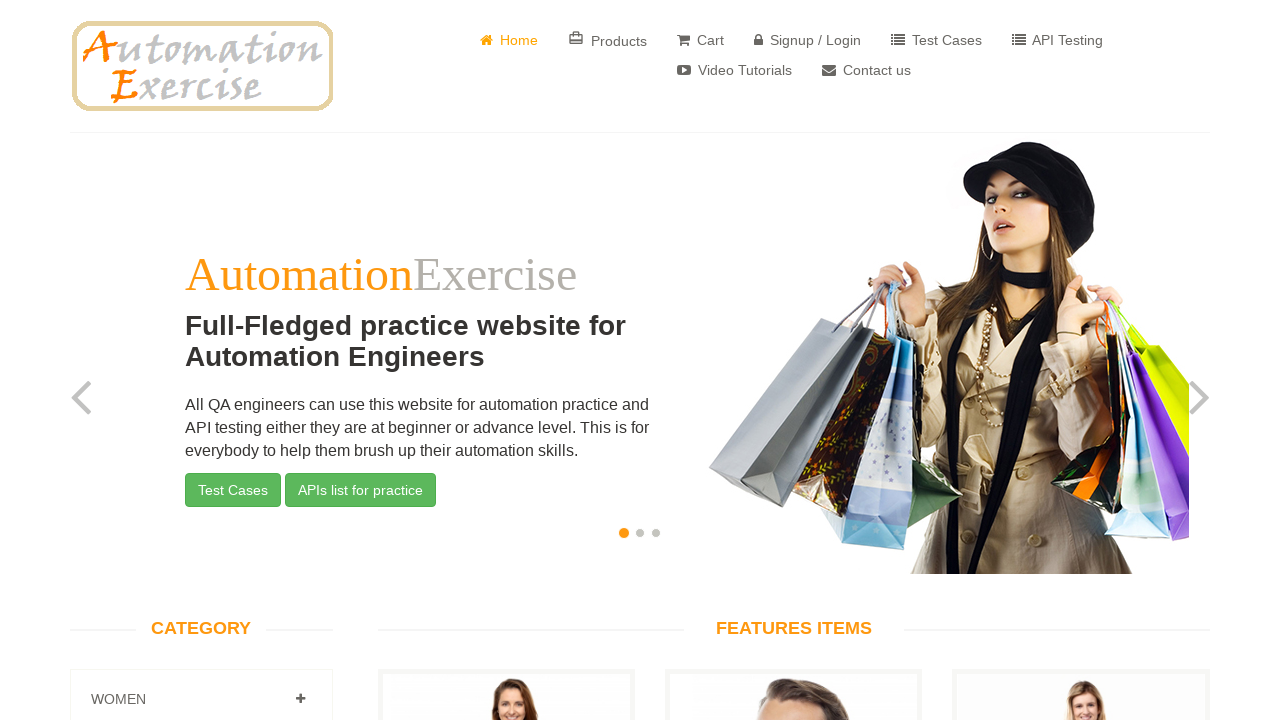

Scrolled to the bottom of the page
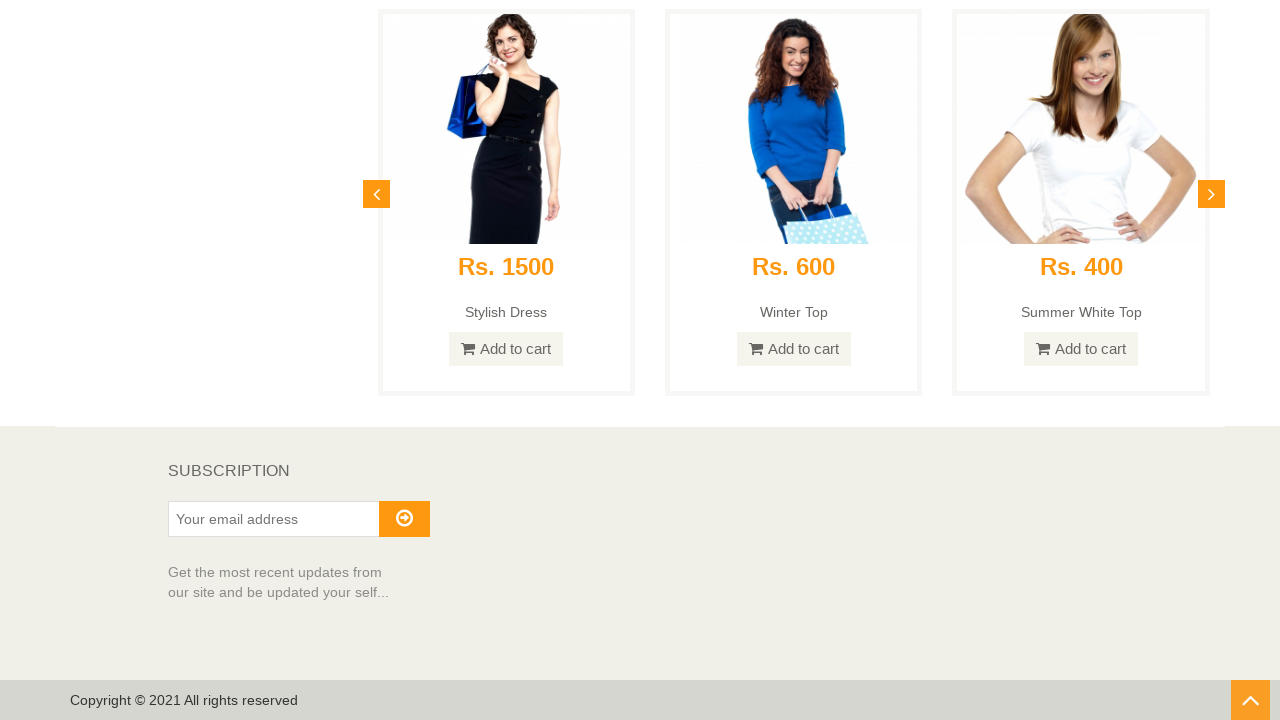

Subscription section is visible at the bottom of the page
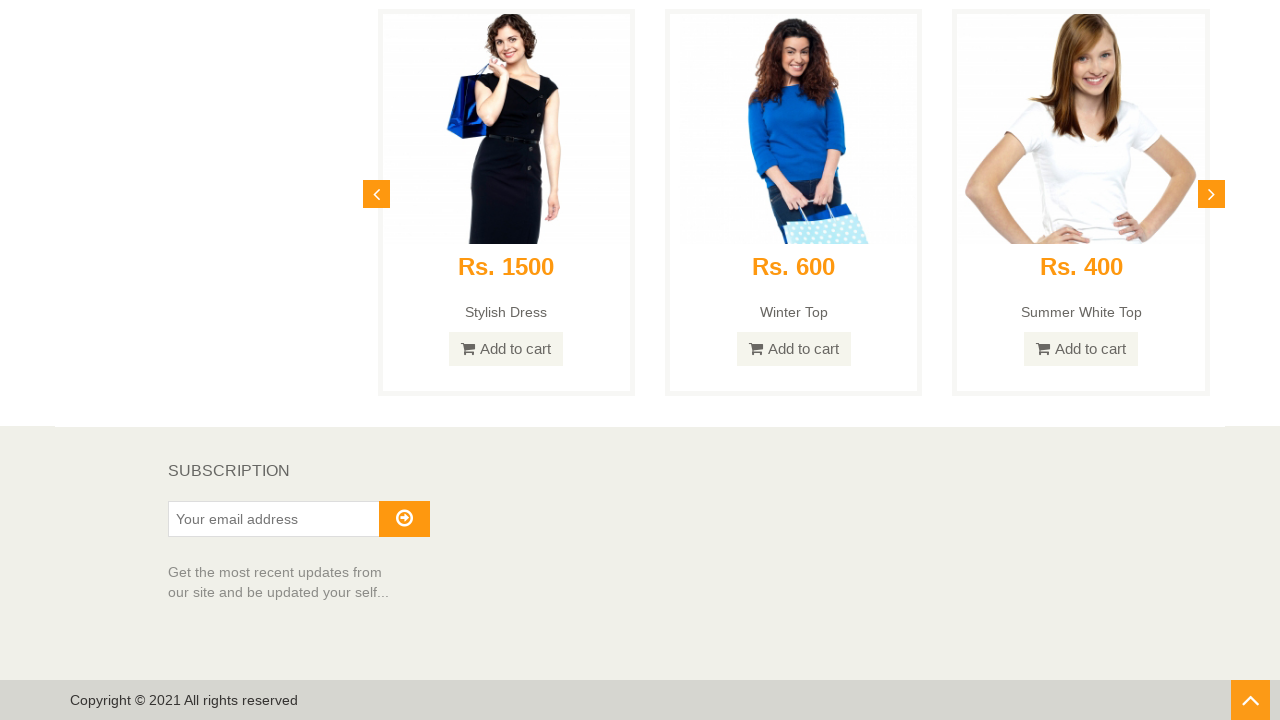

Clicked the scroll up button at (1250, 700) on #scrollUp
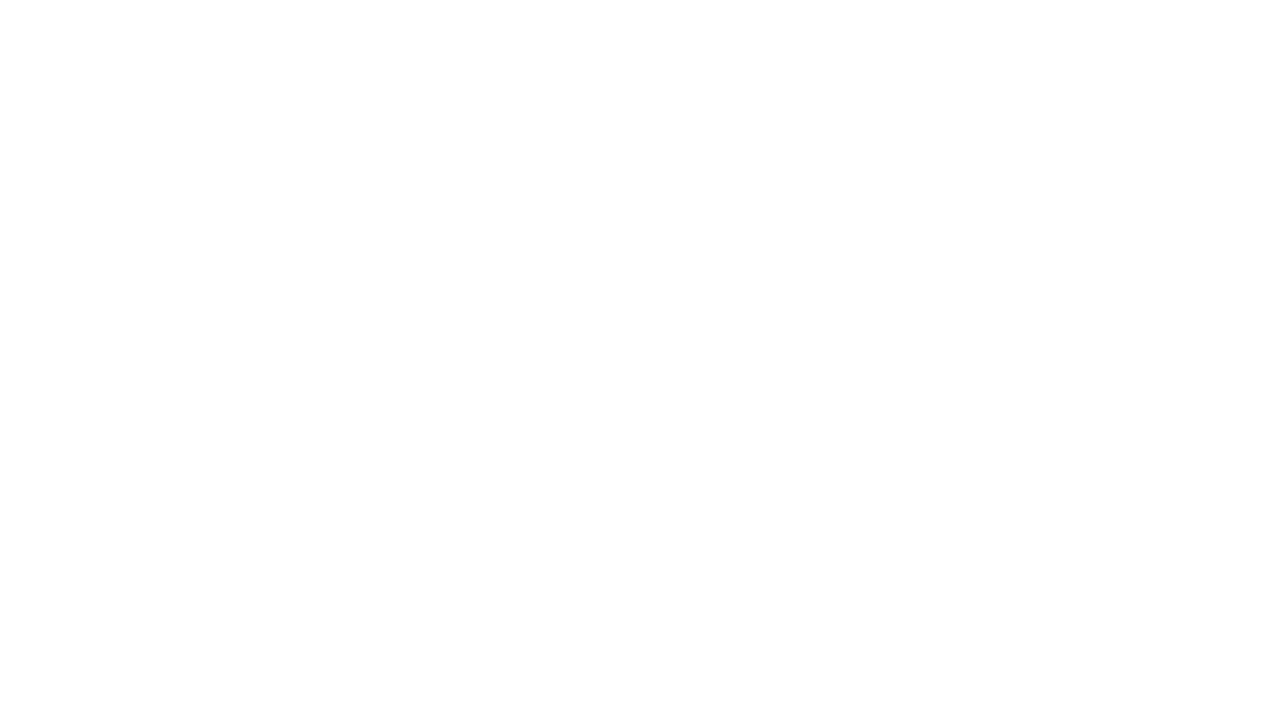

Slider carousel is visible after scrolling up
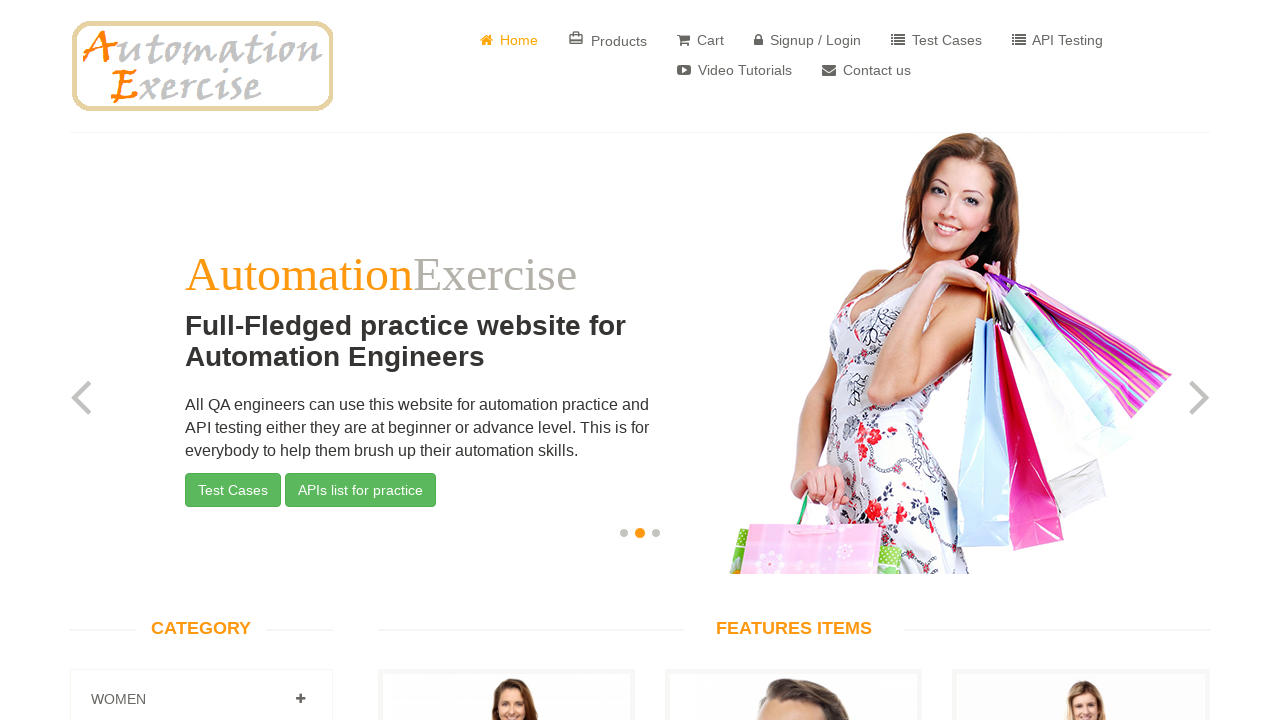

Slider text is visible at the top of the page
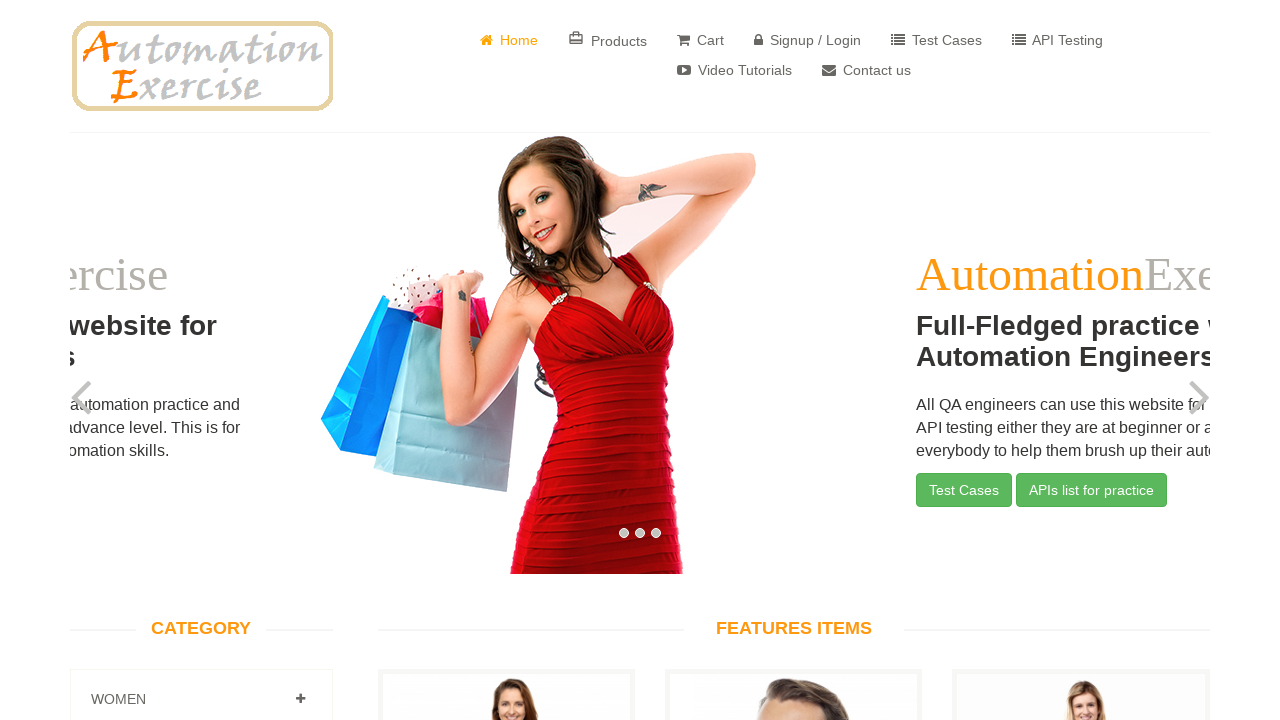

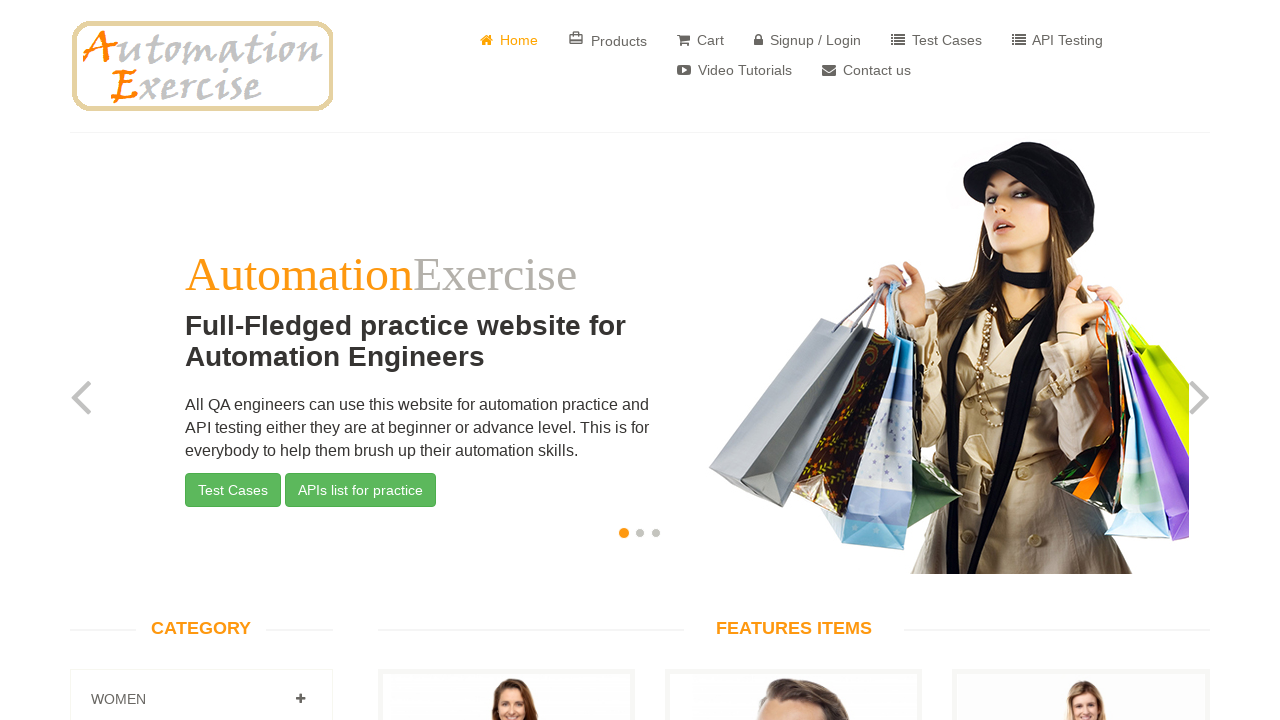